Tests key press detection by pressing various keys (letters, numbers, special characters, navigation keys, modifier keys) and verifying the displayed result matches the expected output

Starting URL: https://the-internet.herokuapp.com/key_presses

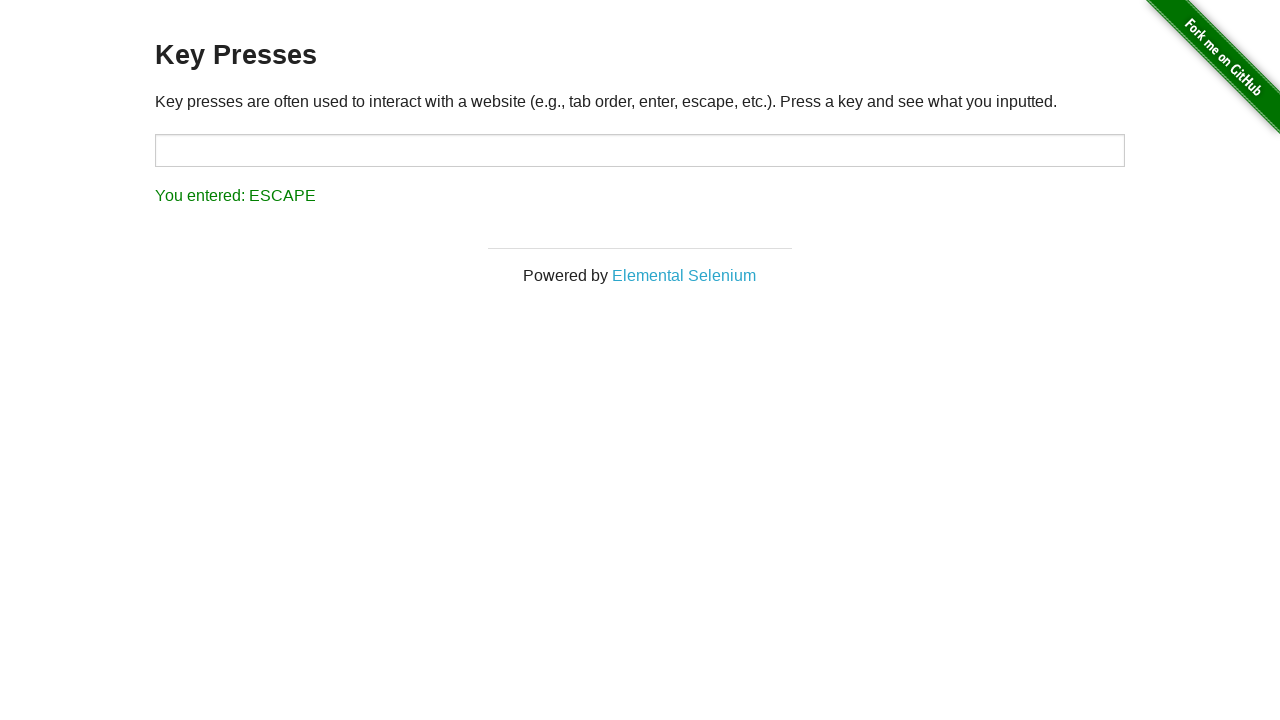

Pressed key 'A' to test alphabet key detection
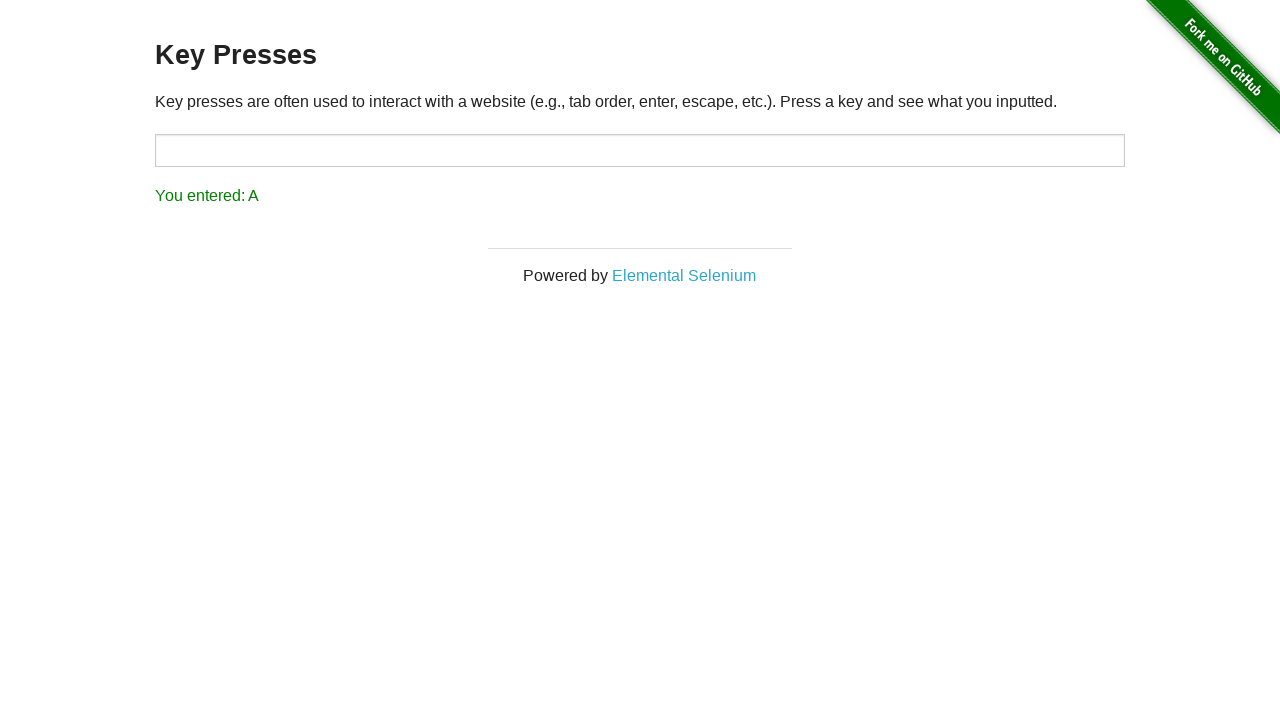

Verified result shows 'You entered: A'
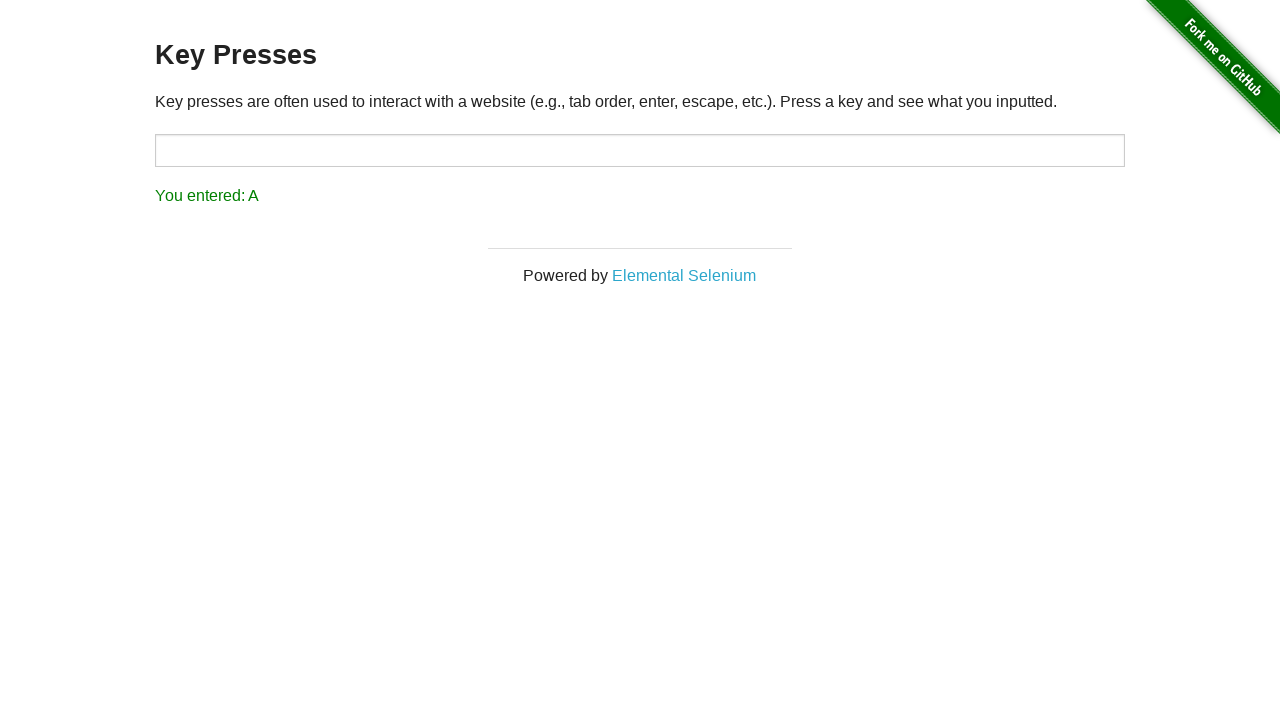

Pressed key 'z' to test lowercase alphabet key
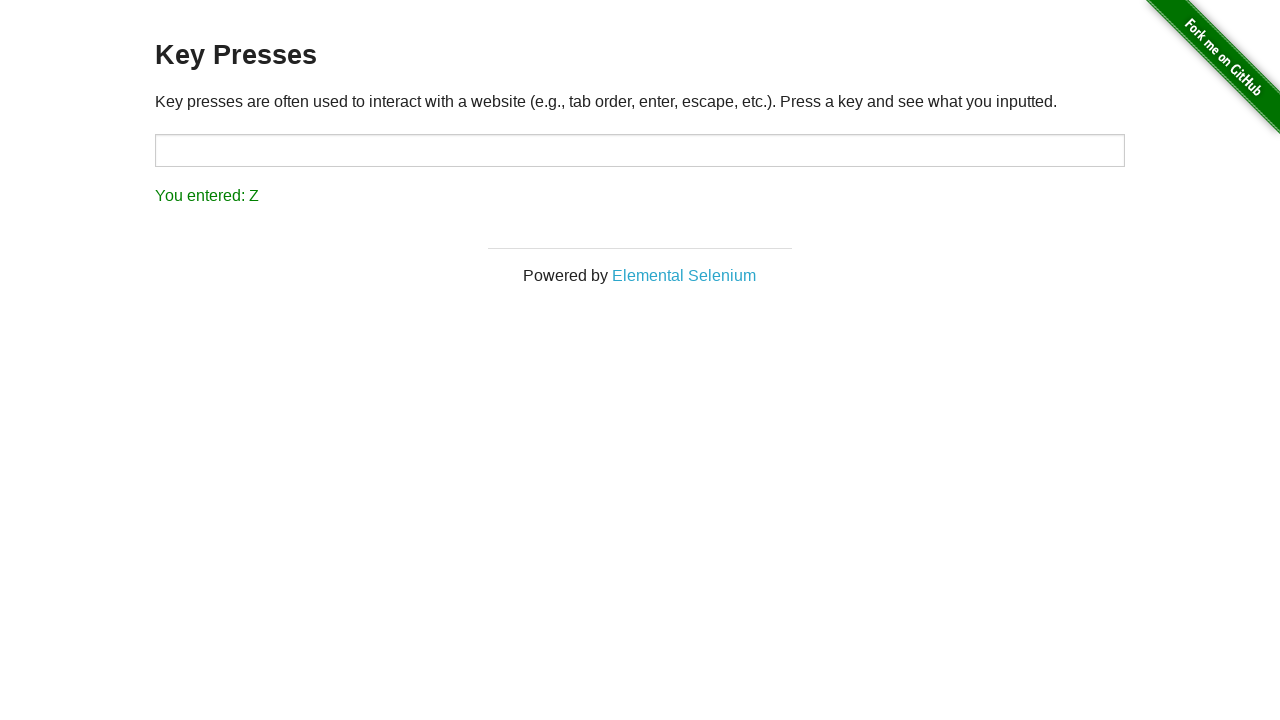

Verified result shows 'You entered: Z'
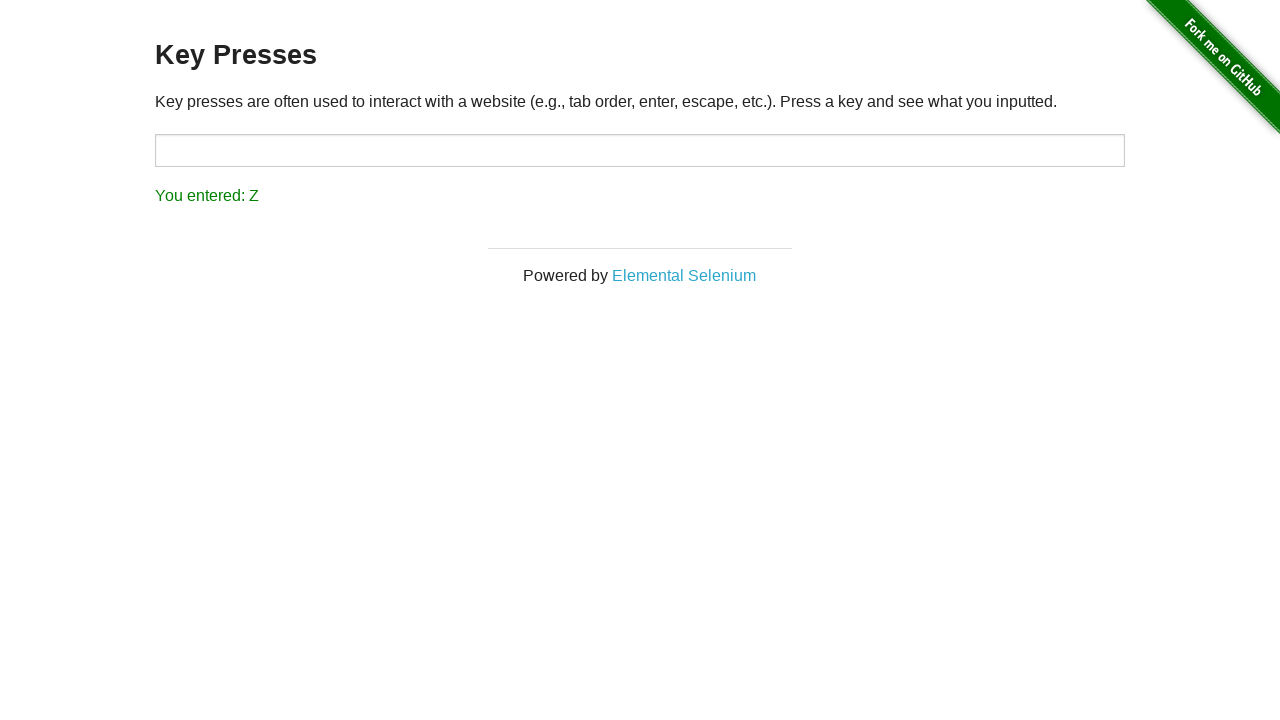

Pressed key '0' to test number key
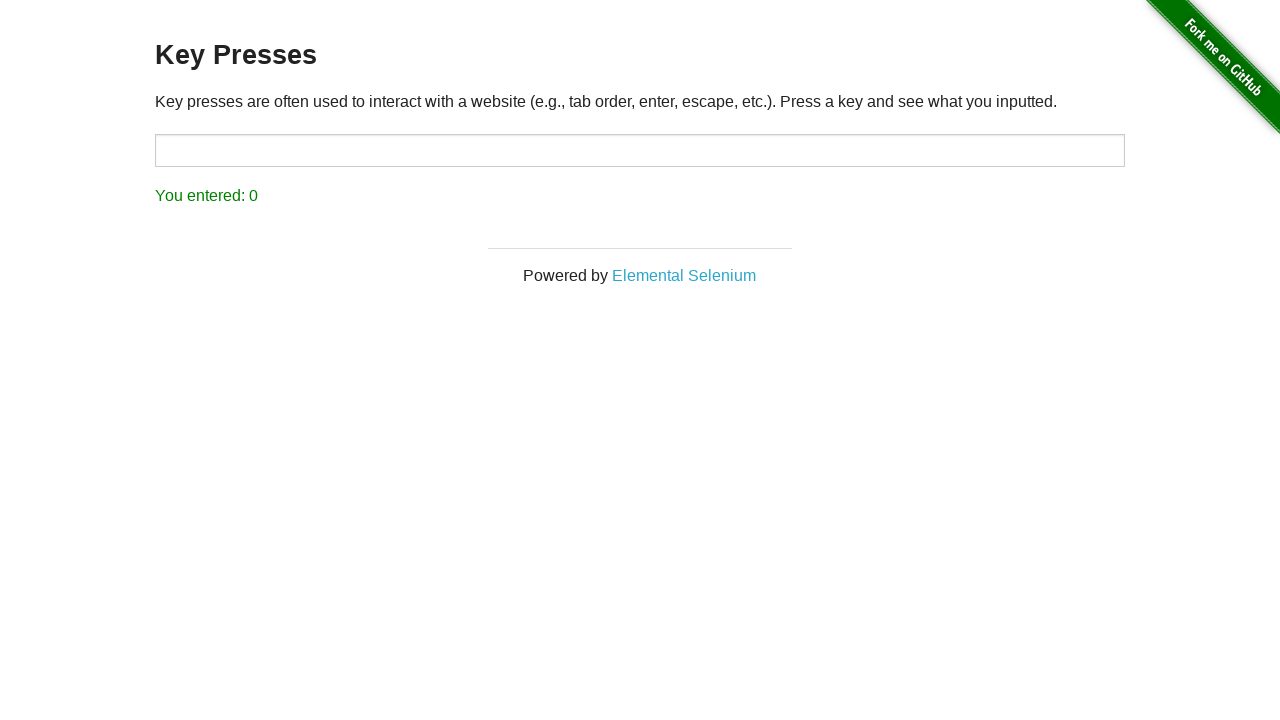

Verified result shows 'You entered: 0'
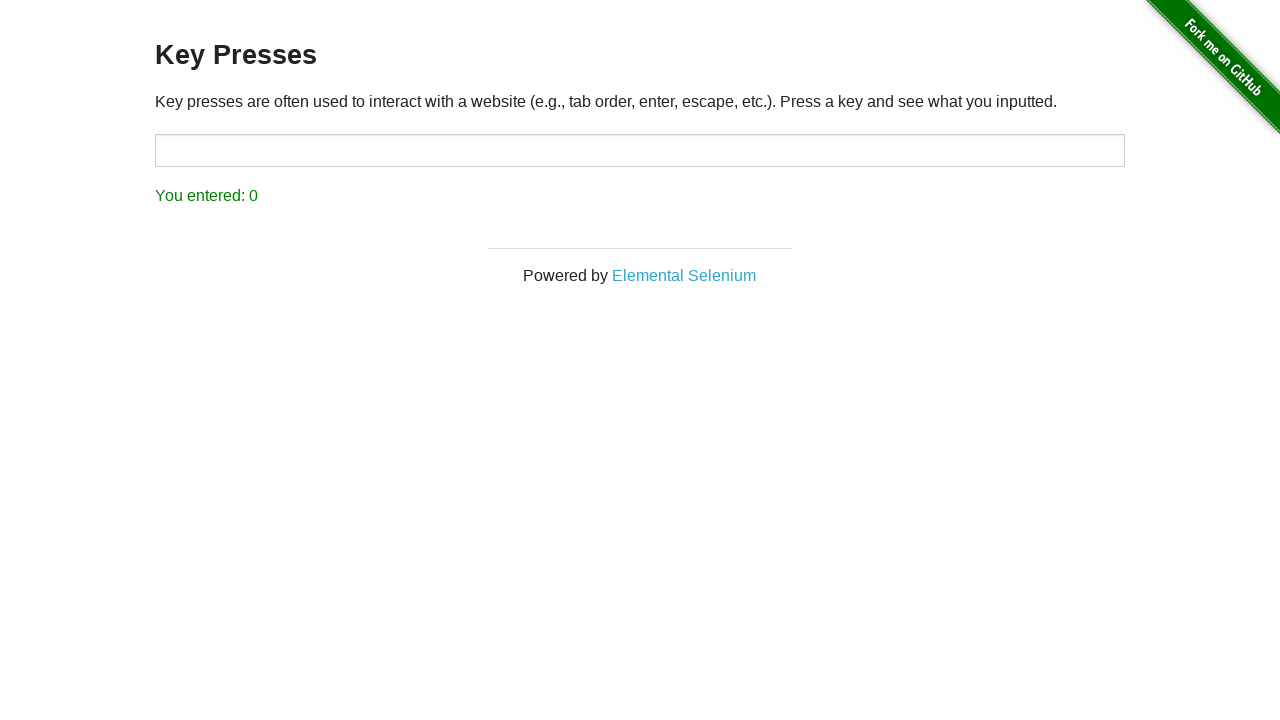

Pressed key '9' to test number key
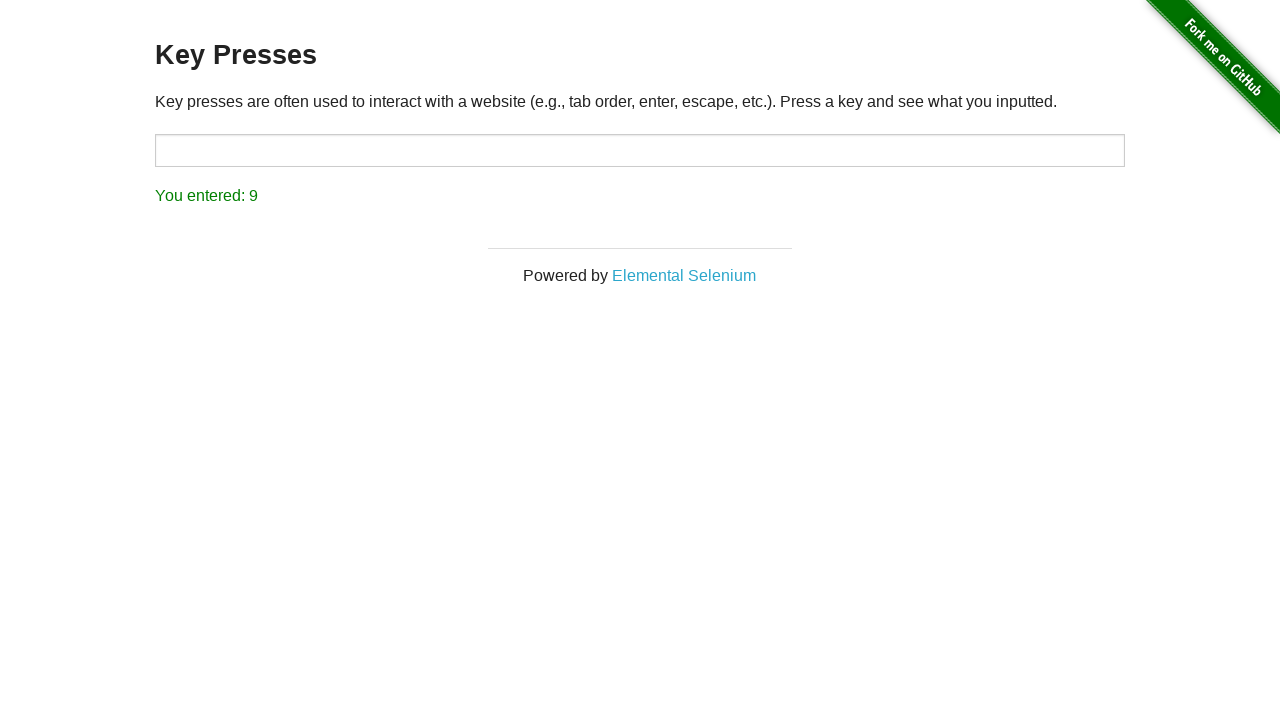

Verified result shows 'You entered: 9'
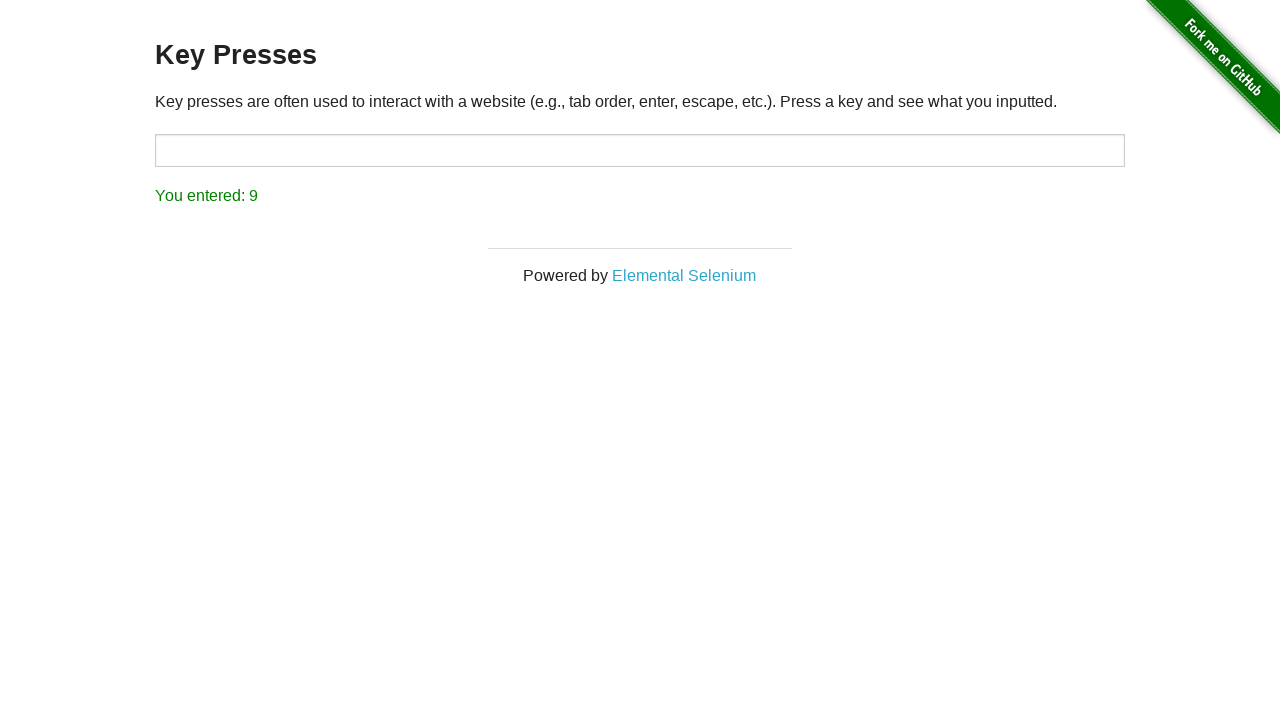

Pressed special character '!' key
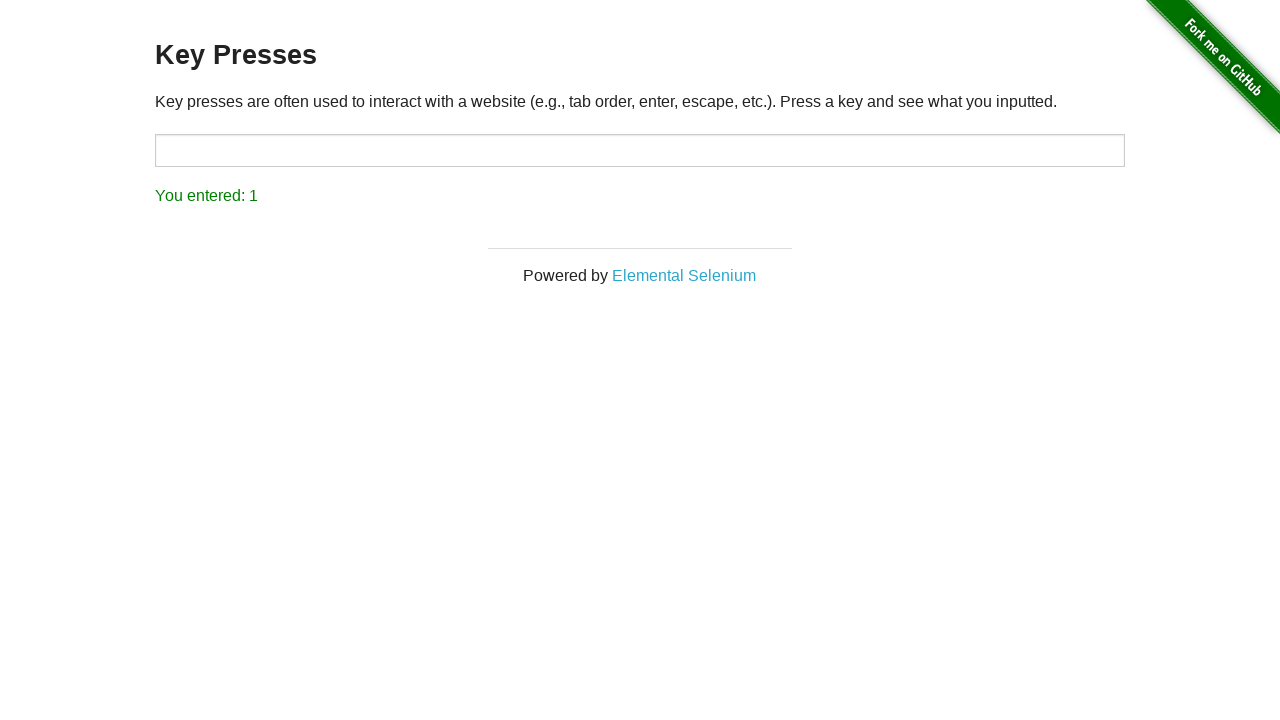

Pressed special character '@' key
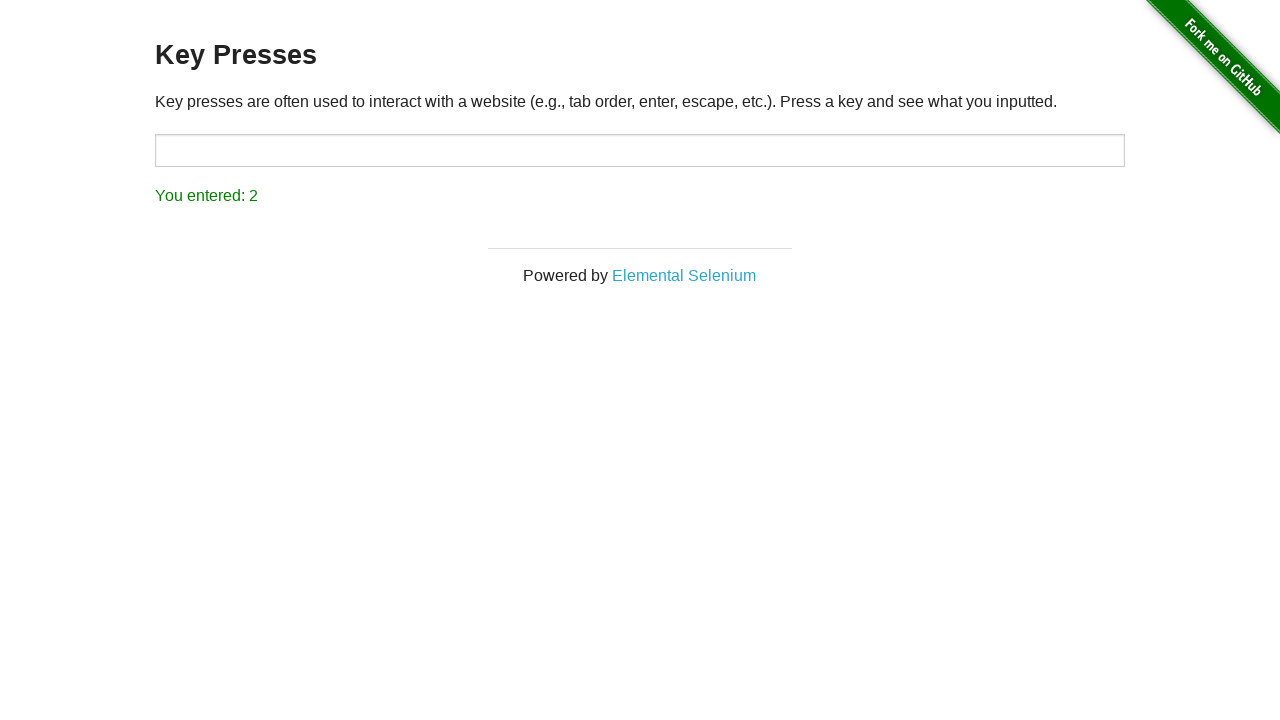

Pressed ArrowUp navigation key
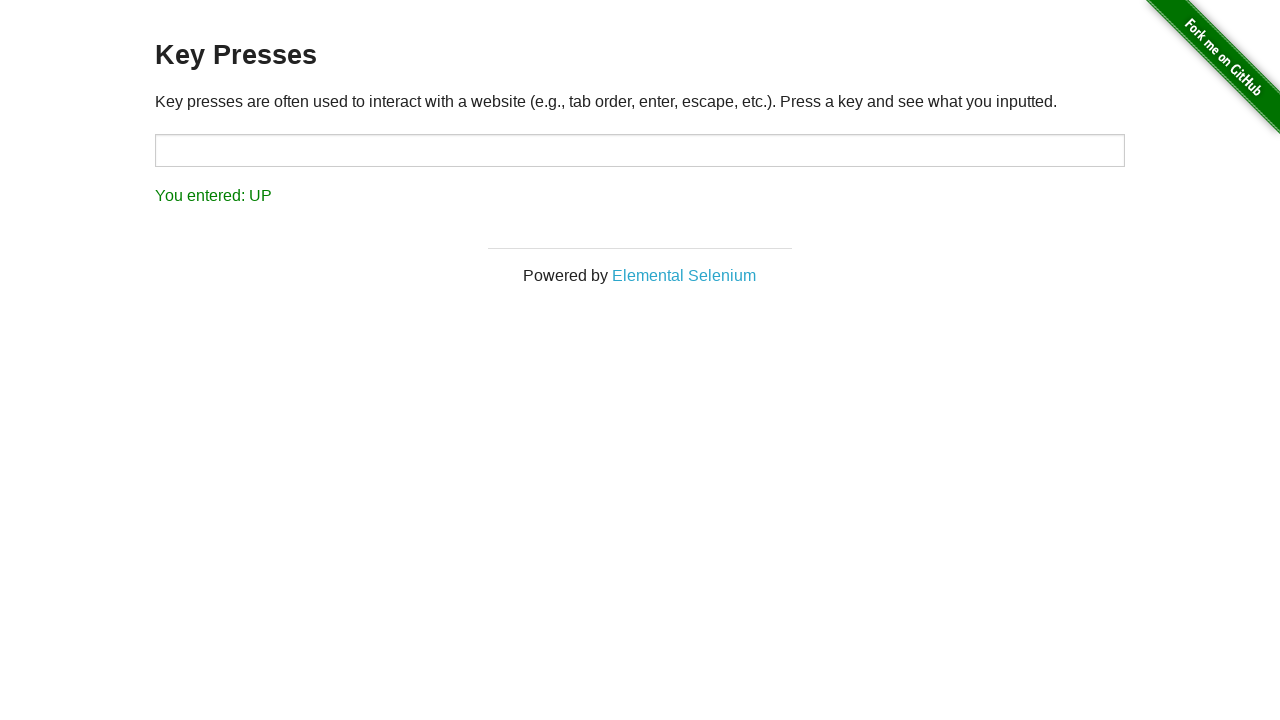

Verified result shows 'You entered: UP'
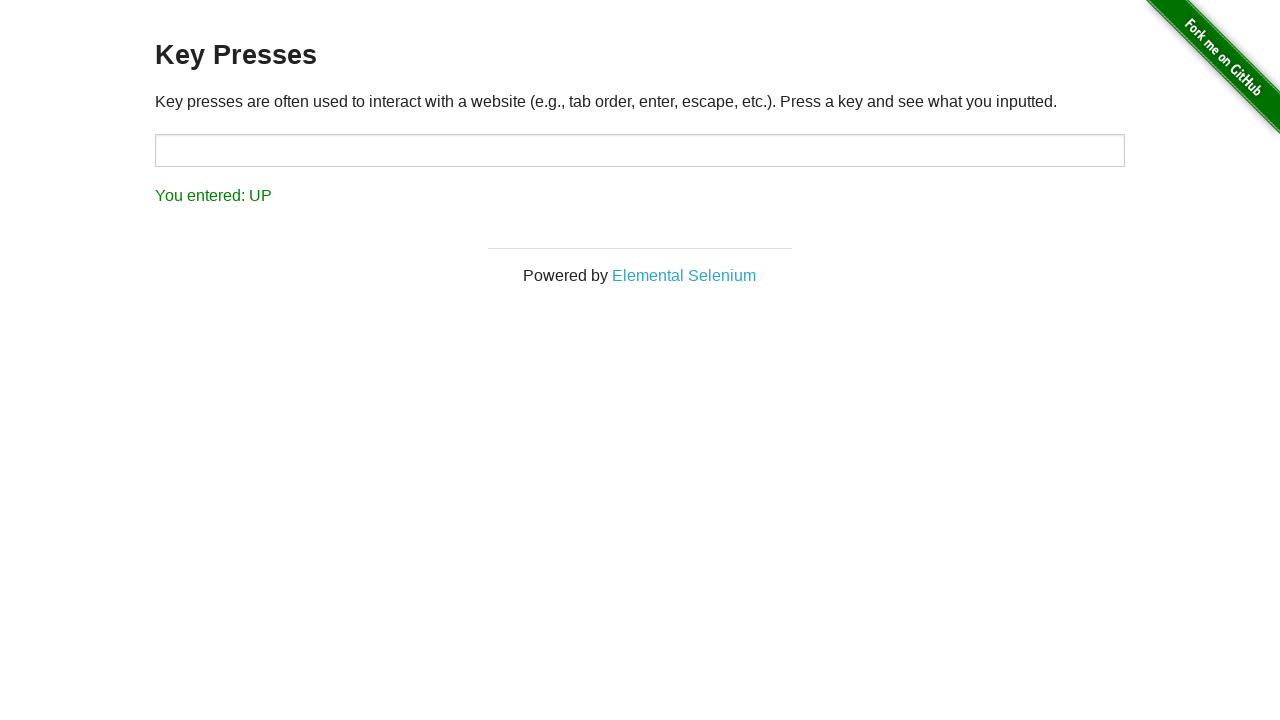

Pressed ArrowDown navigation key
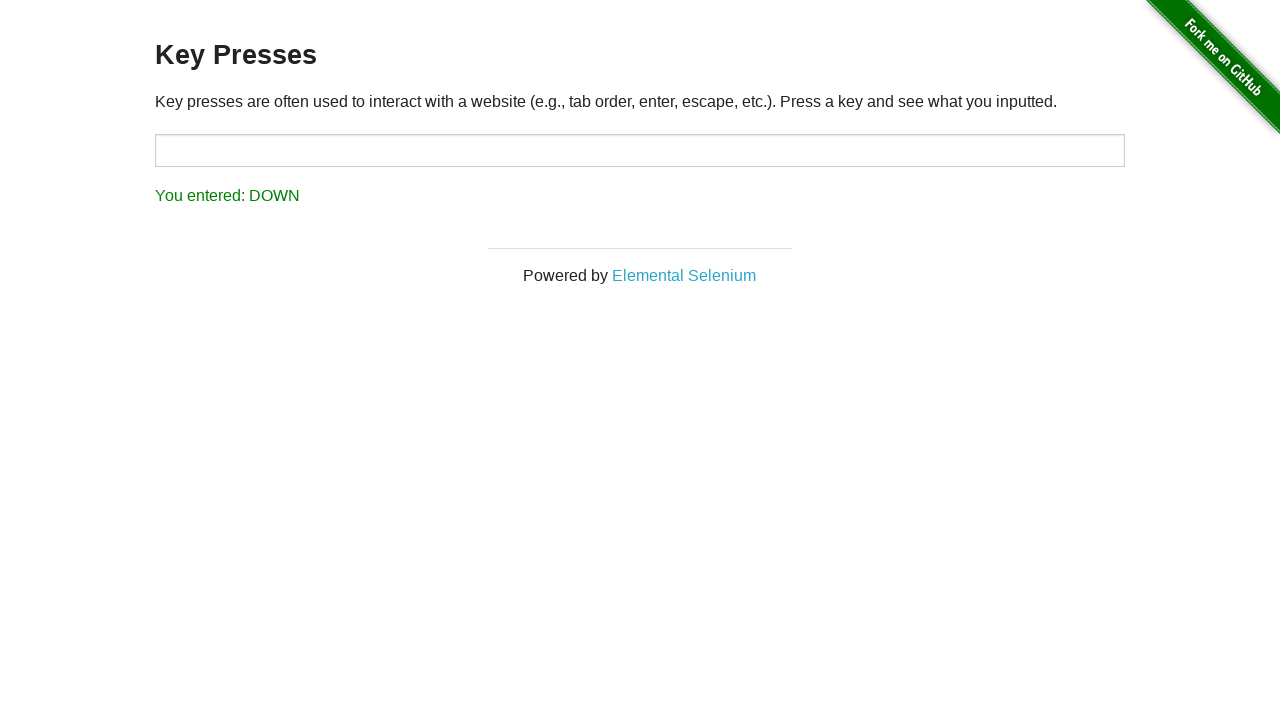

Verified result shows 'You entered: DOWN'
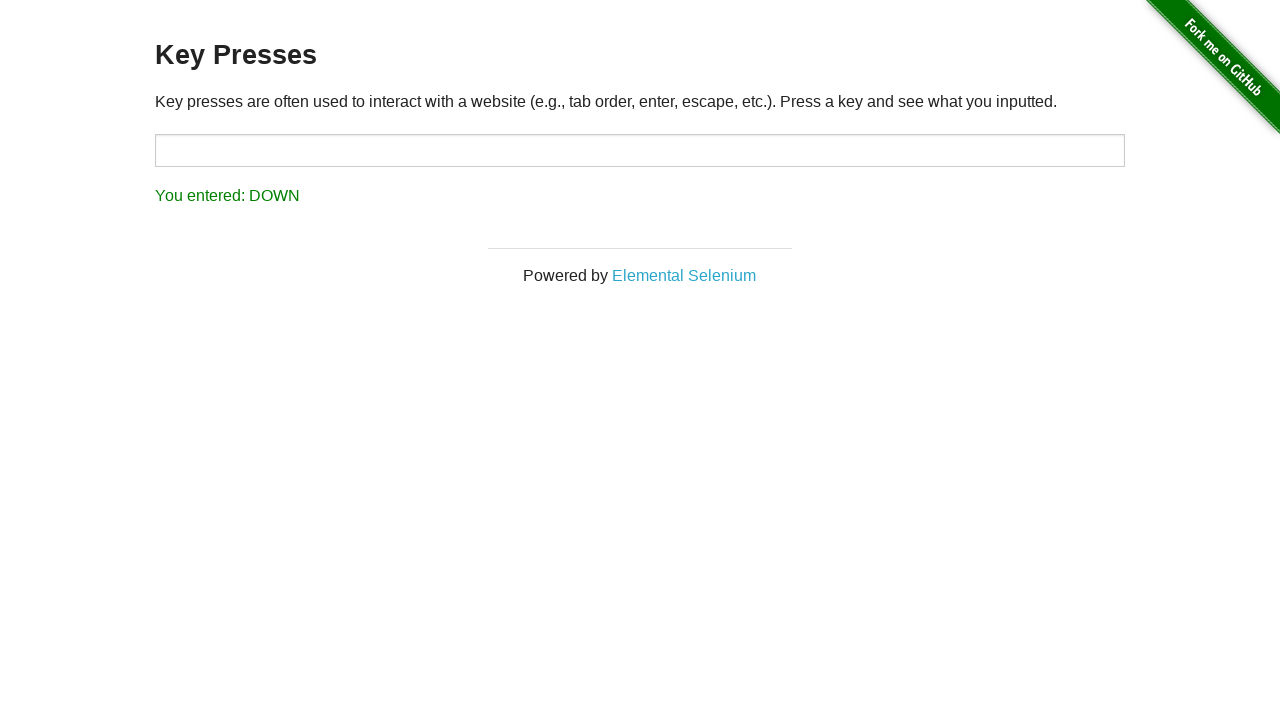

Pressed Enter key
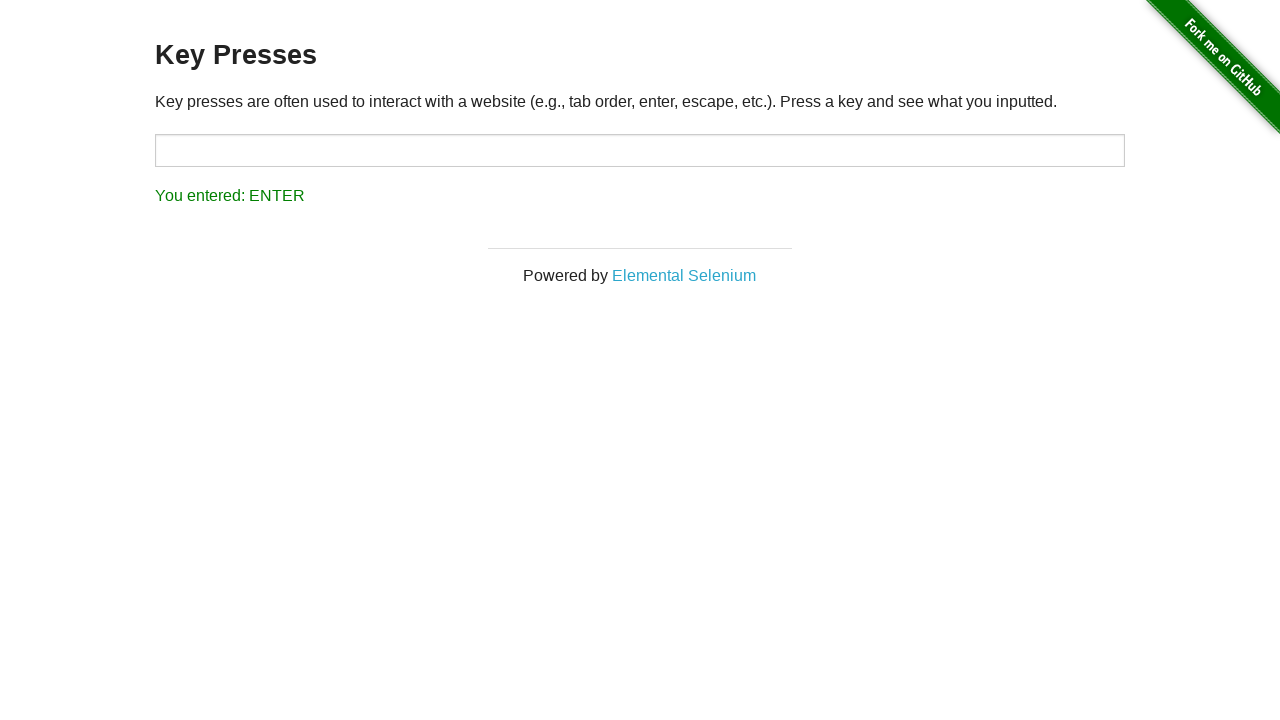

Verified result shows 'You entered: ENTER'
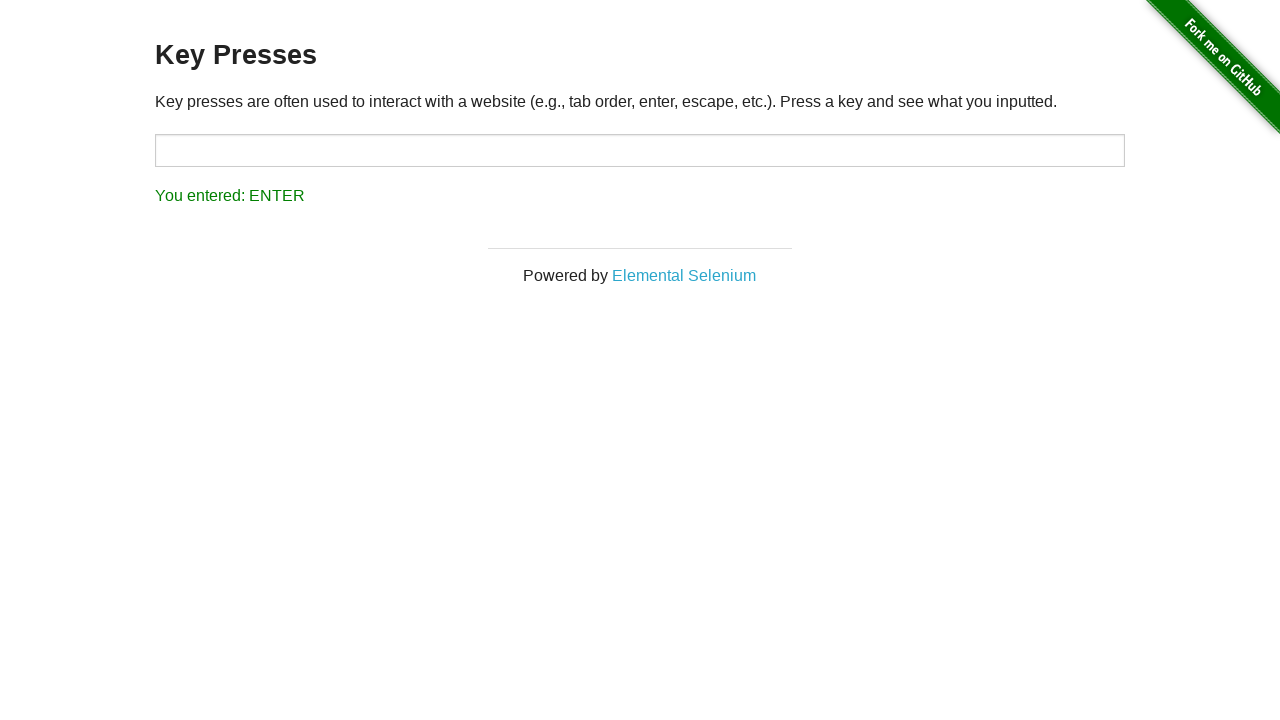

Pressed Tab key
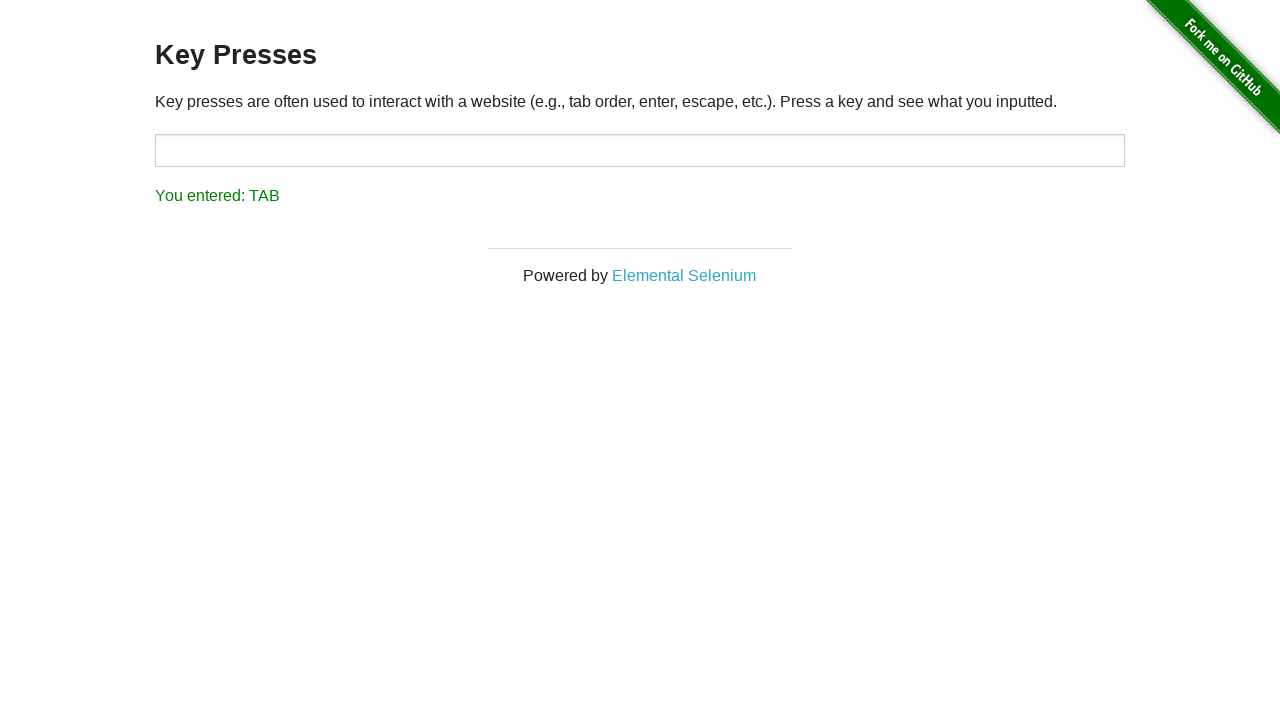

Verified result shows 'You entered: TAB'
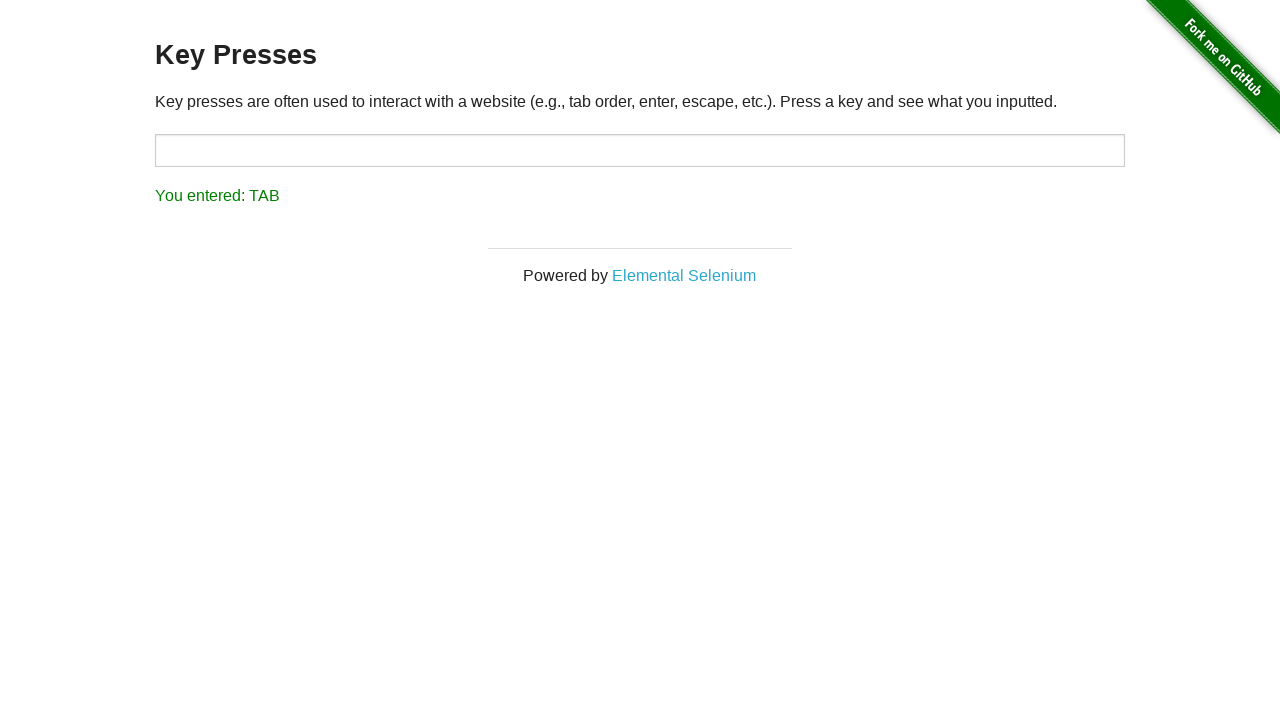

Pressed Escape key
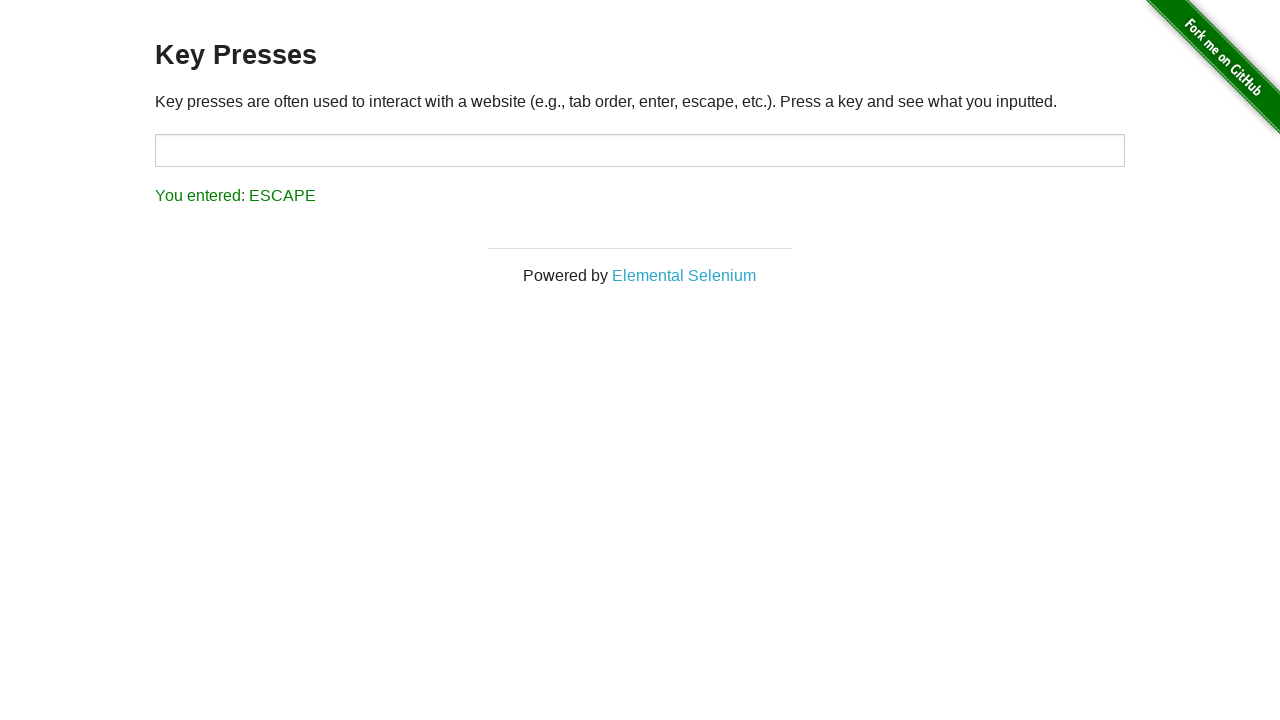

Verified result shows 'You entered: ESCAPE'
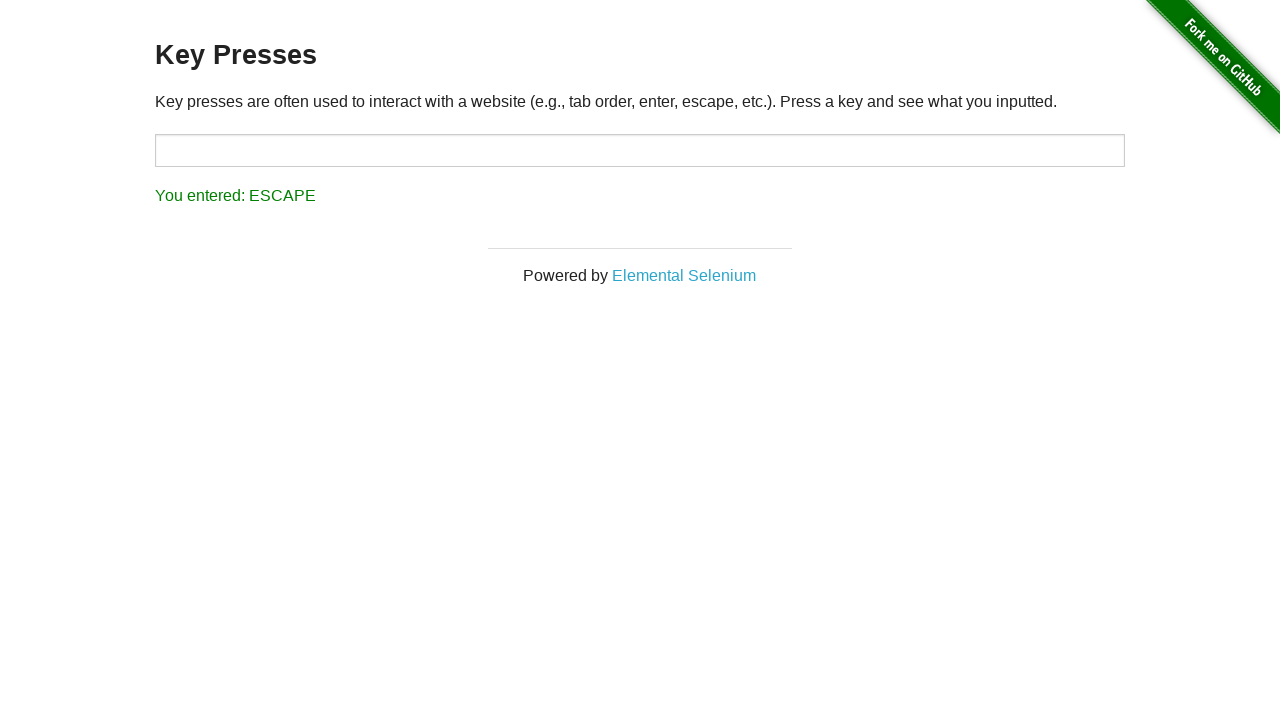

Pressed Backspace key
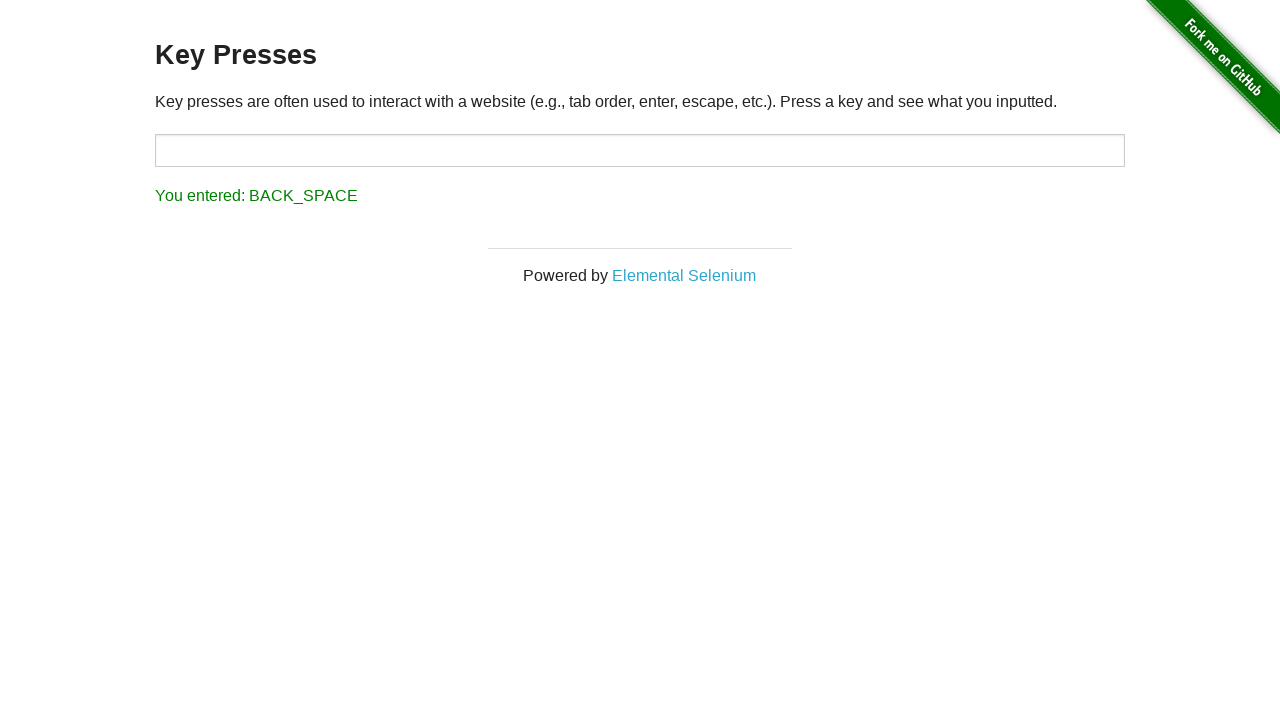

Verified result shows 'You entered: BACK_SPACE'
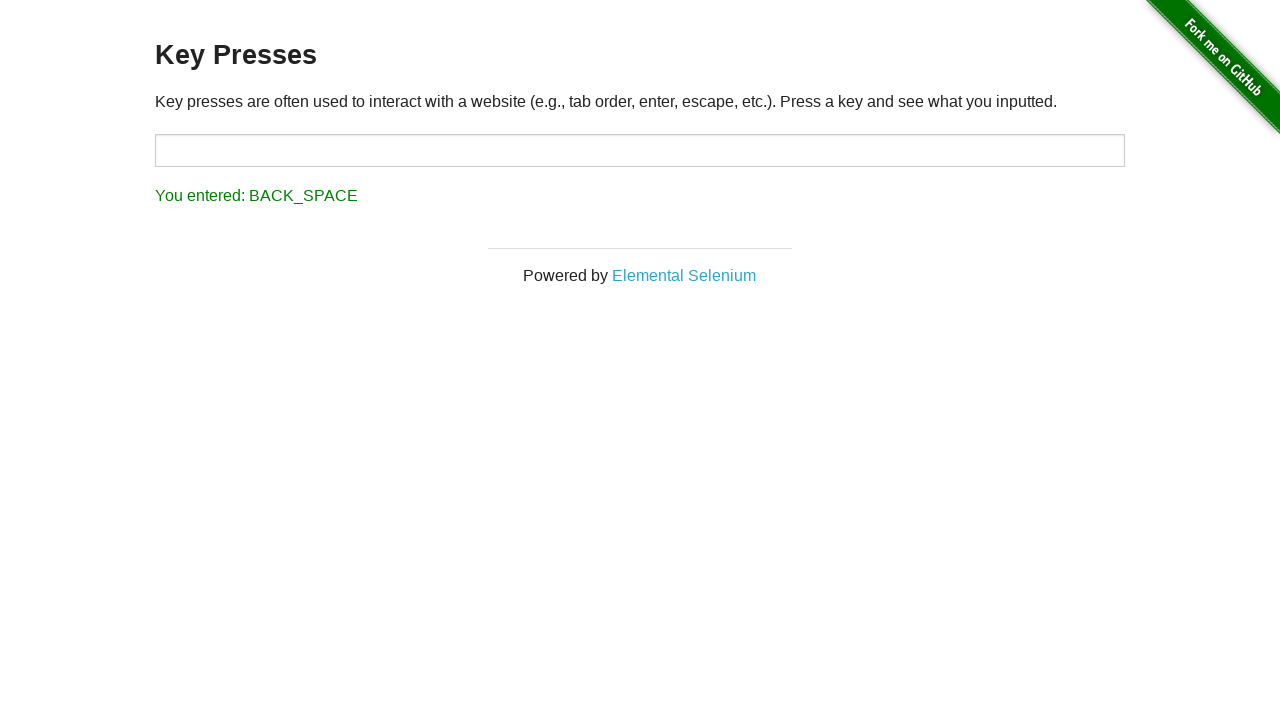

Pressed Delete key
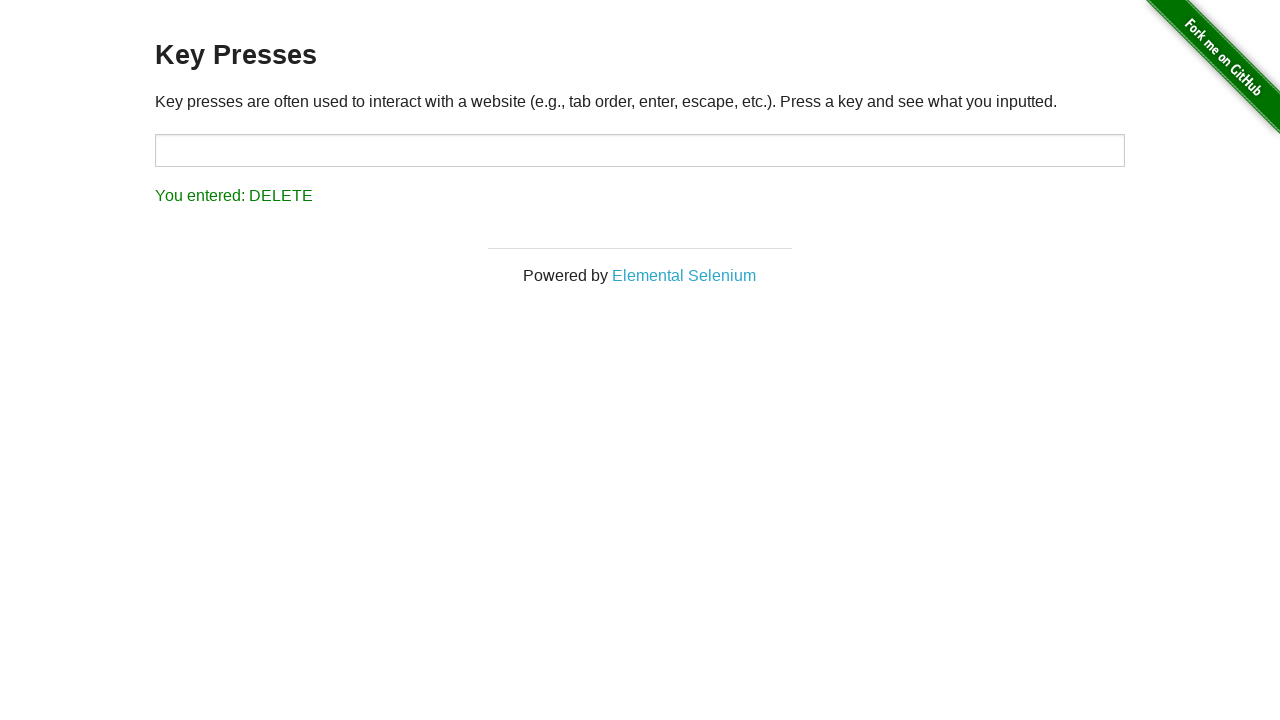

Verified result shows 'You entered: DELETE'
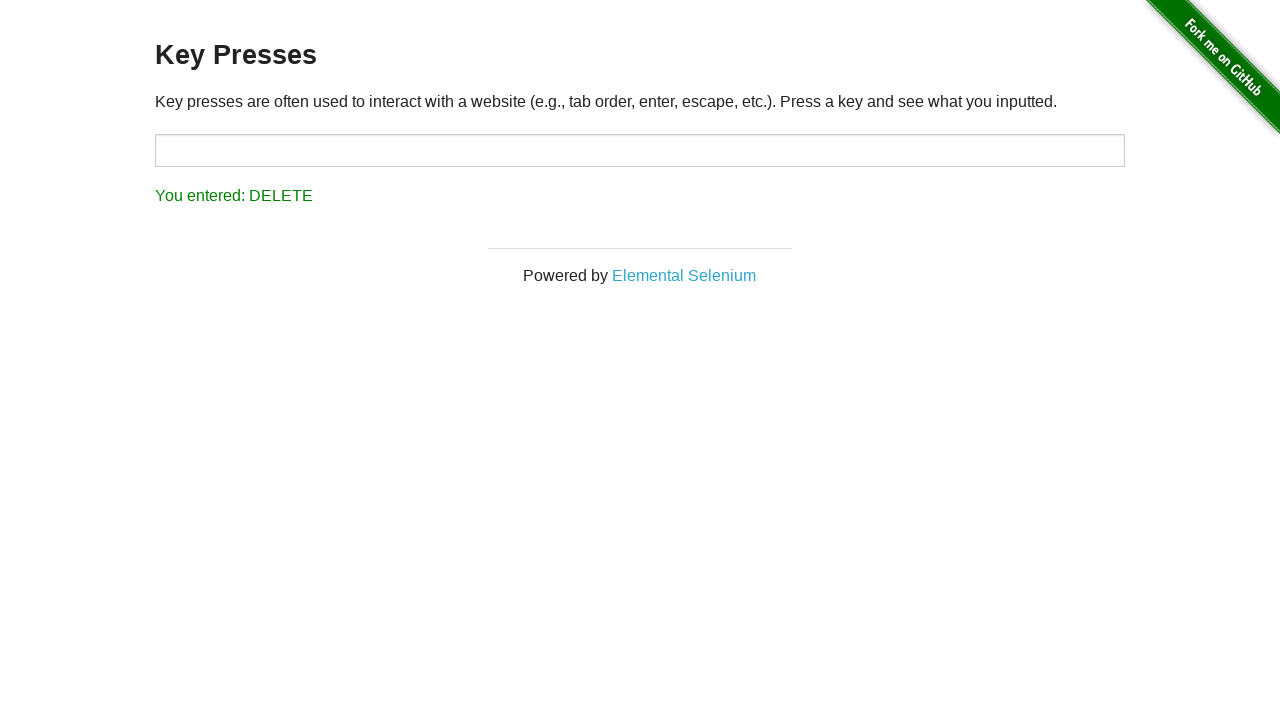

Pressed Shift modifier key
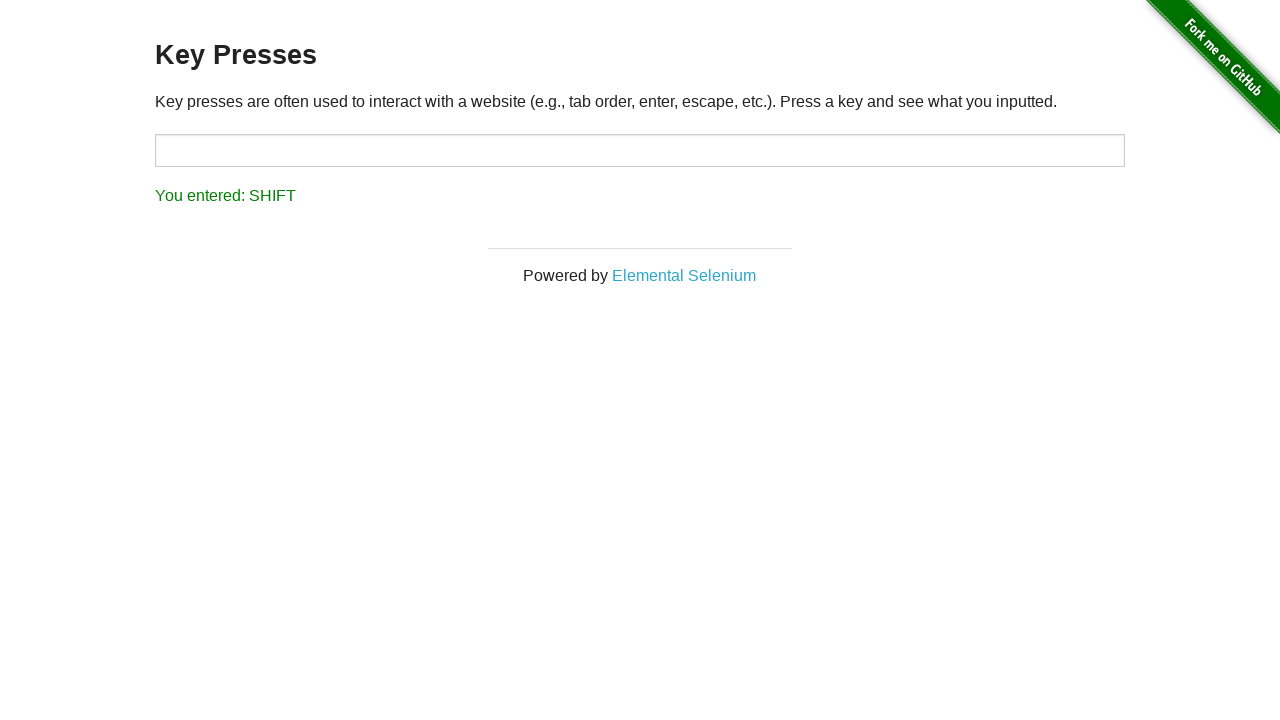

Verified result shows 'You entered: SHIFT'
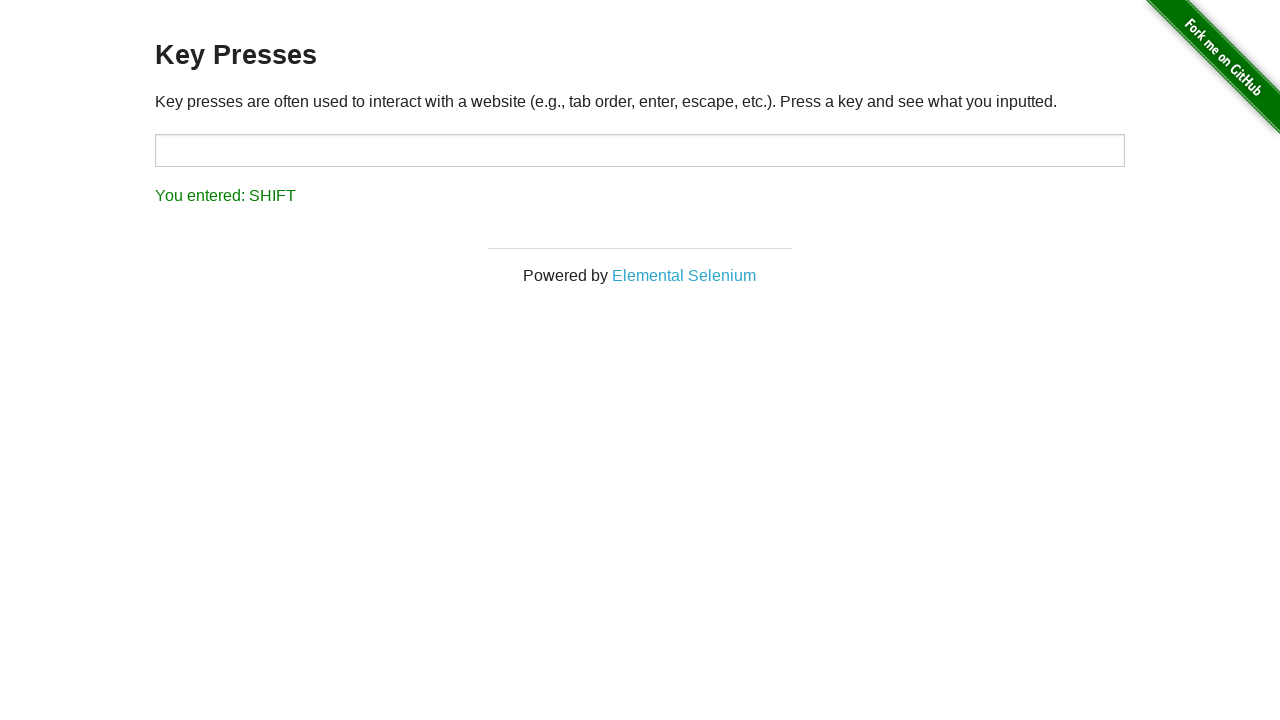

Pressed Control modifier key
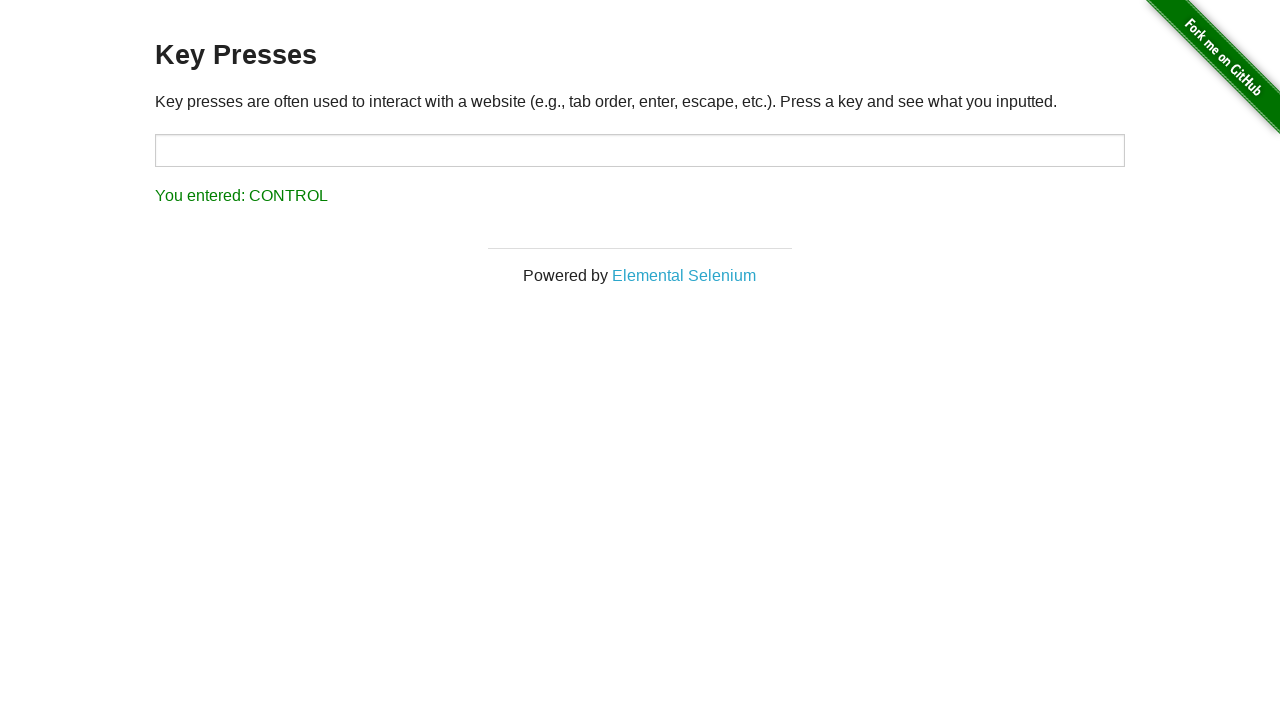

Verified result shows 'You entered: CONTROL'
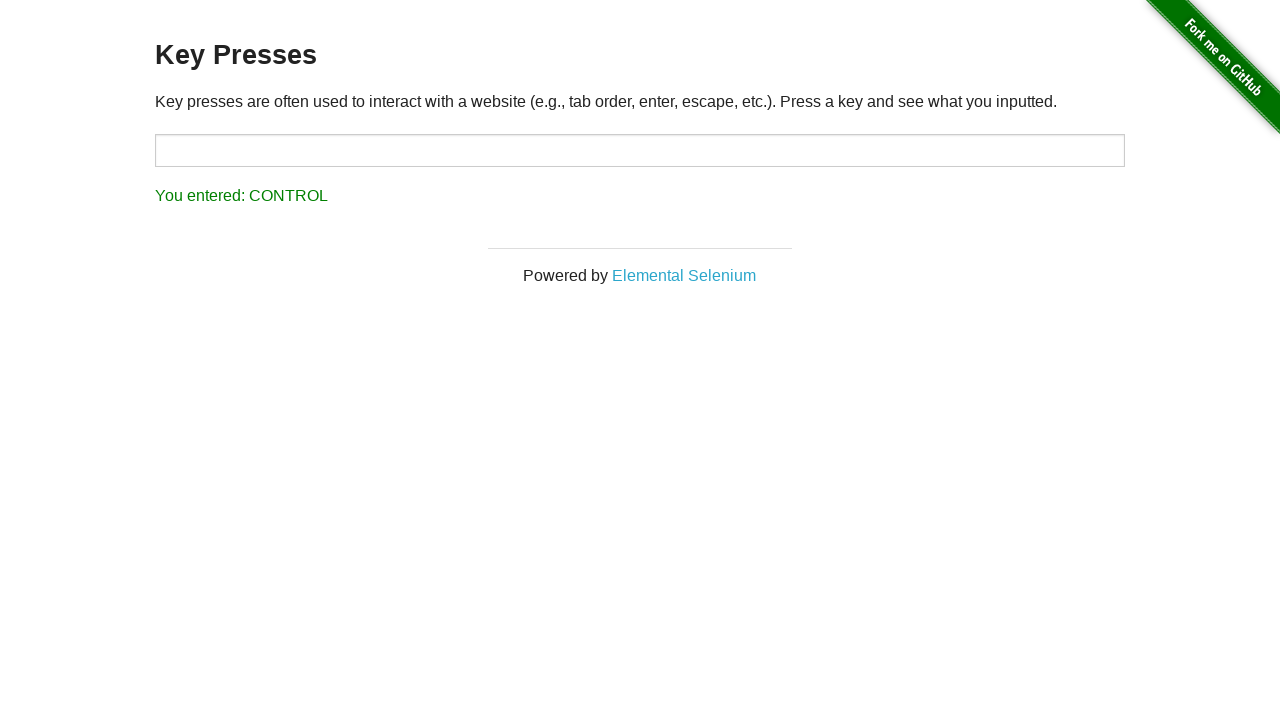

Pressed Alt modifier key
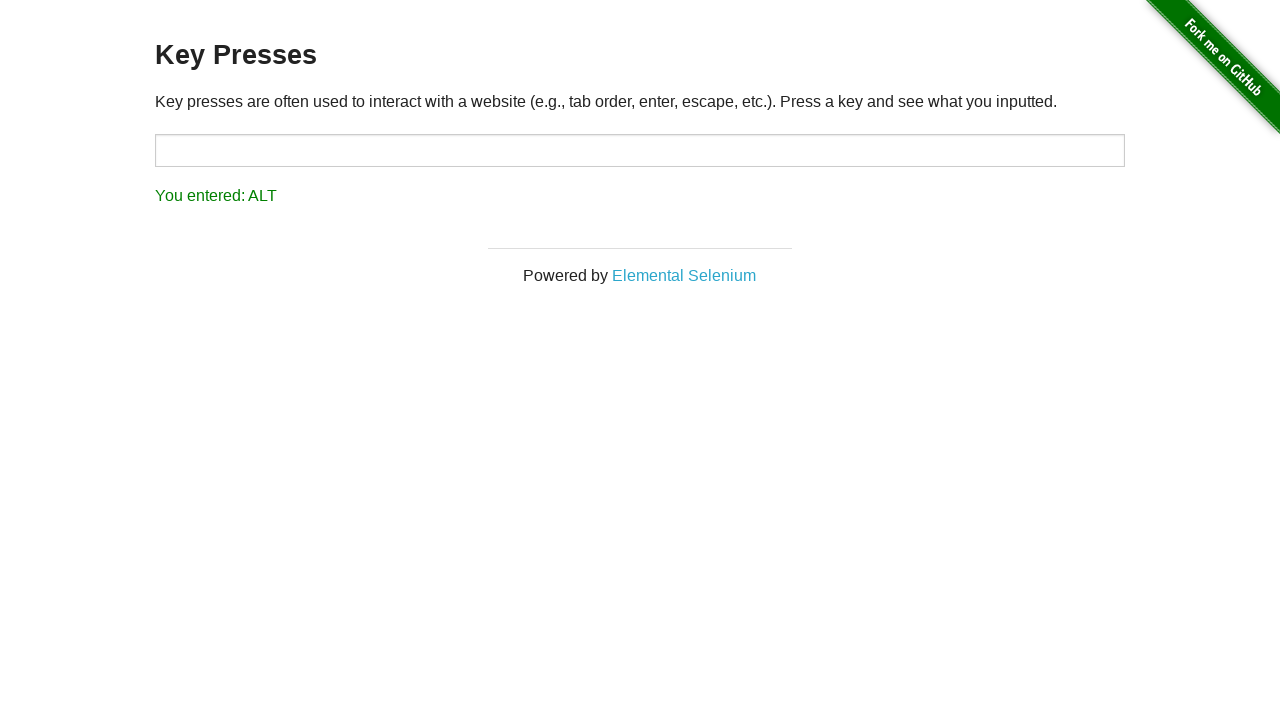

Verified result shows 'You entered: ALT'
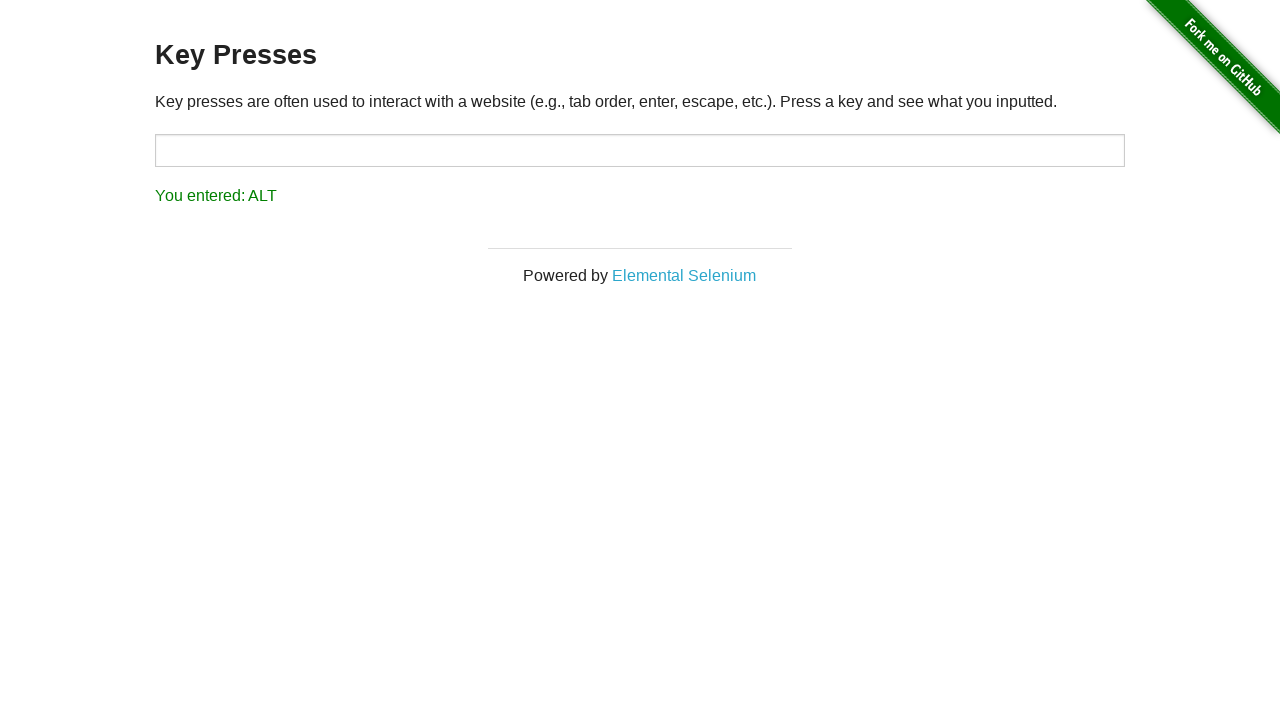

Pressed down Control key for key combination
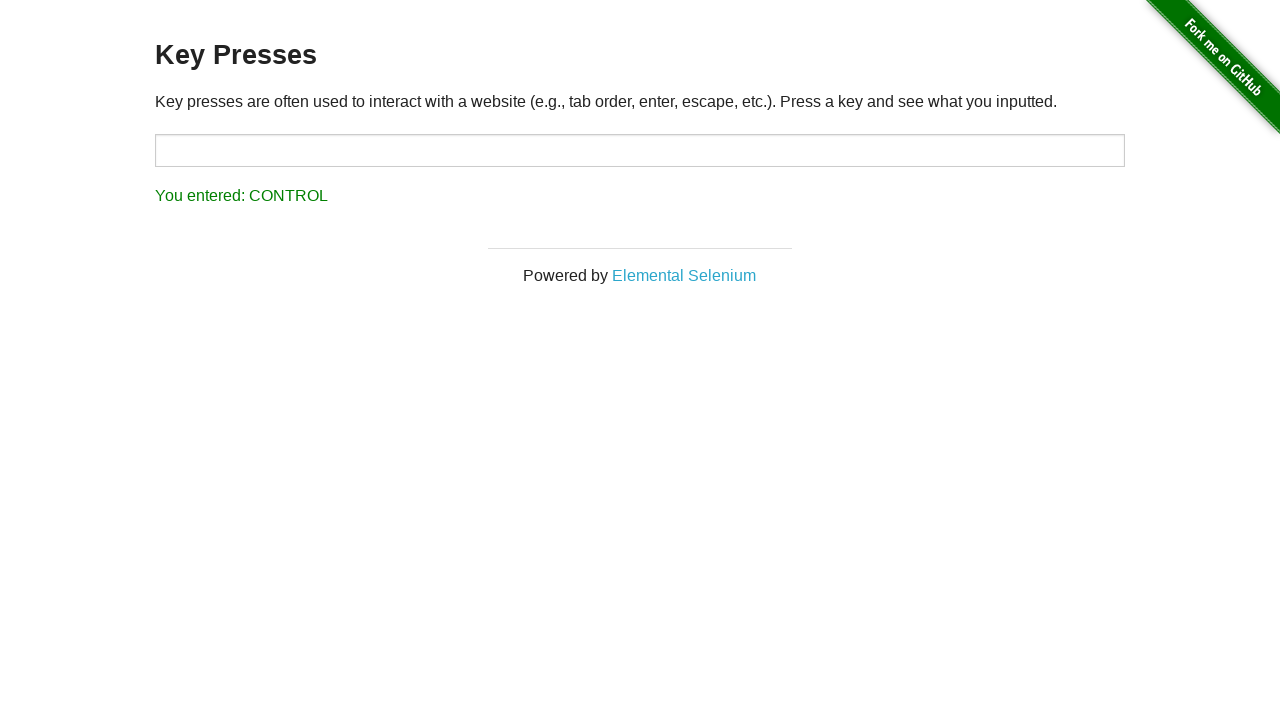

Pressed 'C' while Control is held down for Ctrl+C combination
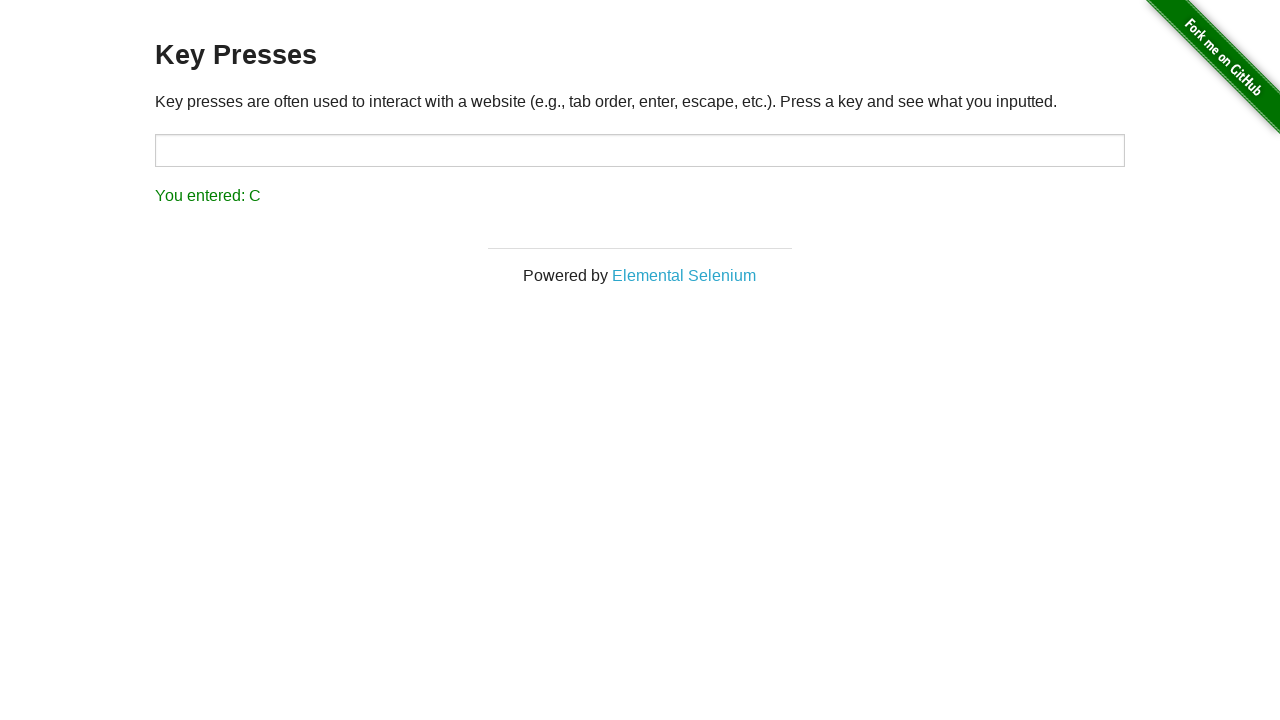

Released Control key after Ctrl+C combination
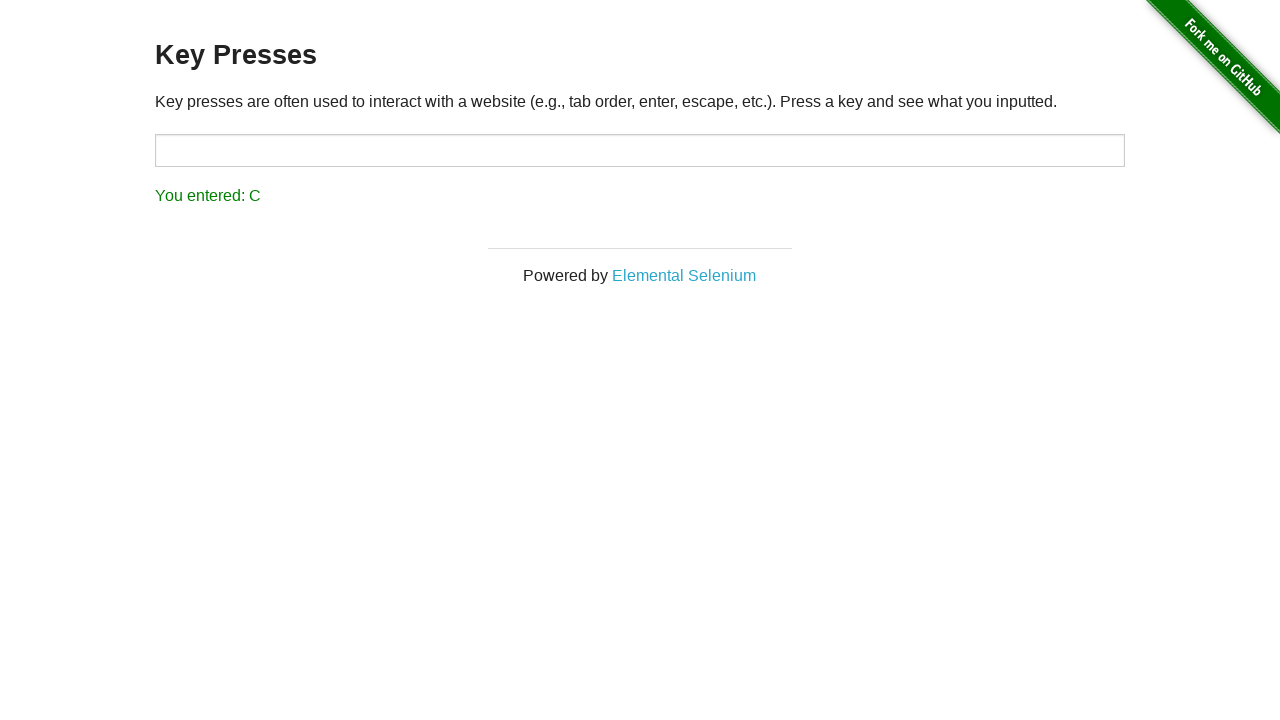

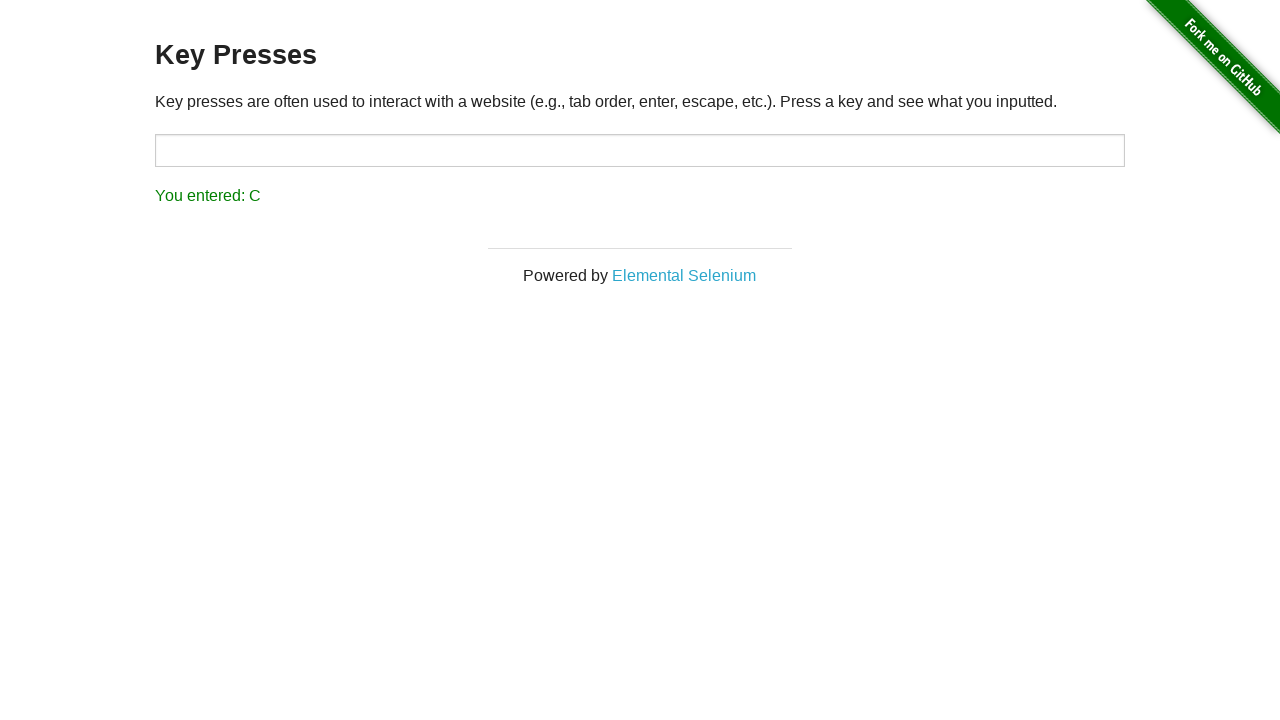